Simple test that navigates to the Sauce Labs homepage and maximizes the browser window to verify the page loads successfully.

Starting URL: https://saucelabs.com/

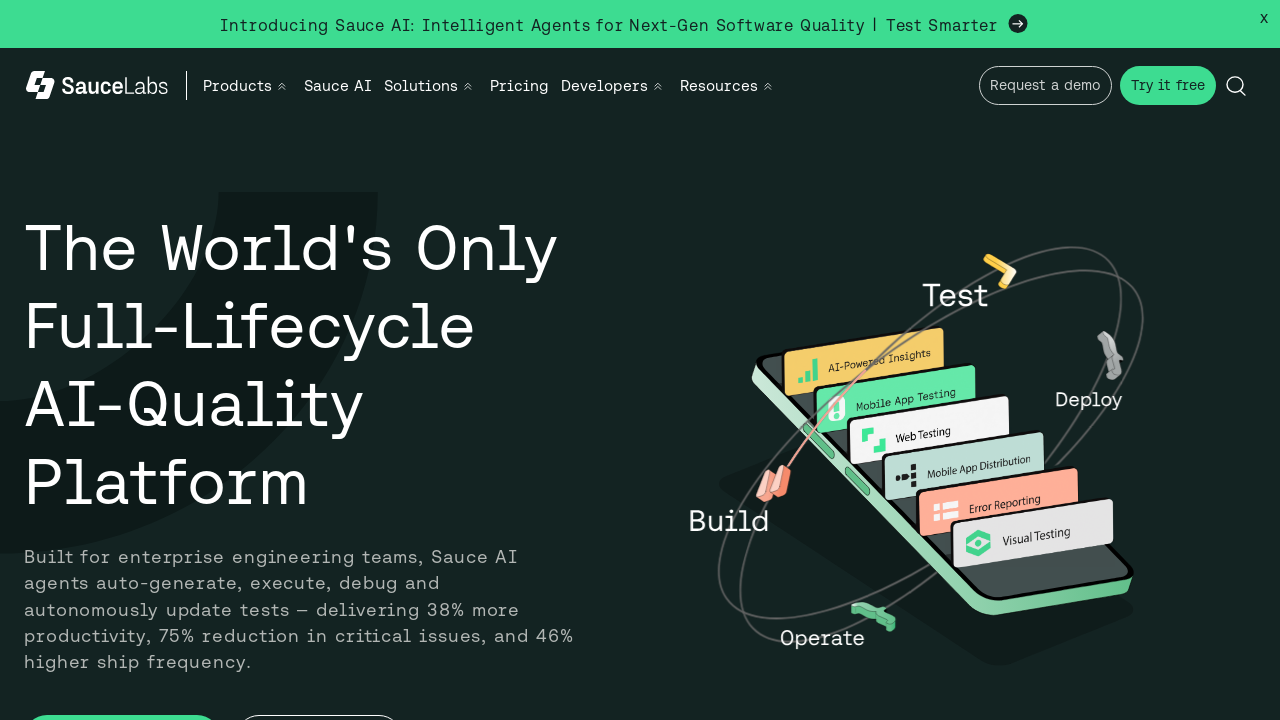

Set viewport size to 1920x1080 (maximized)
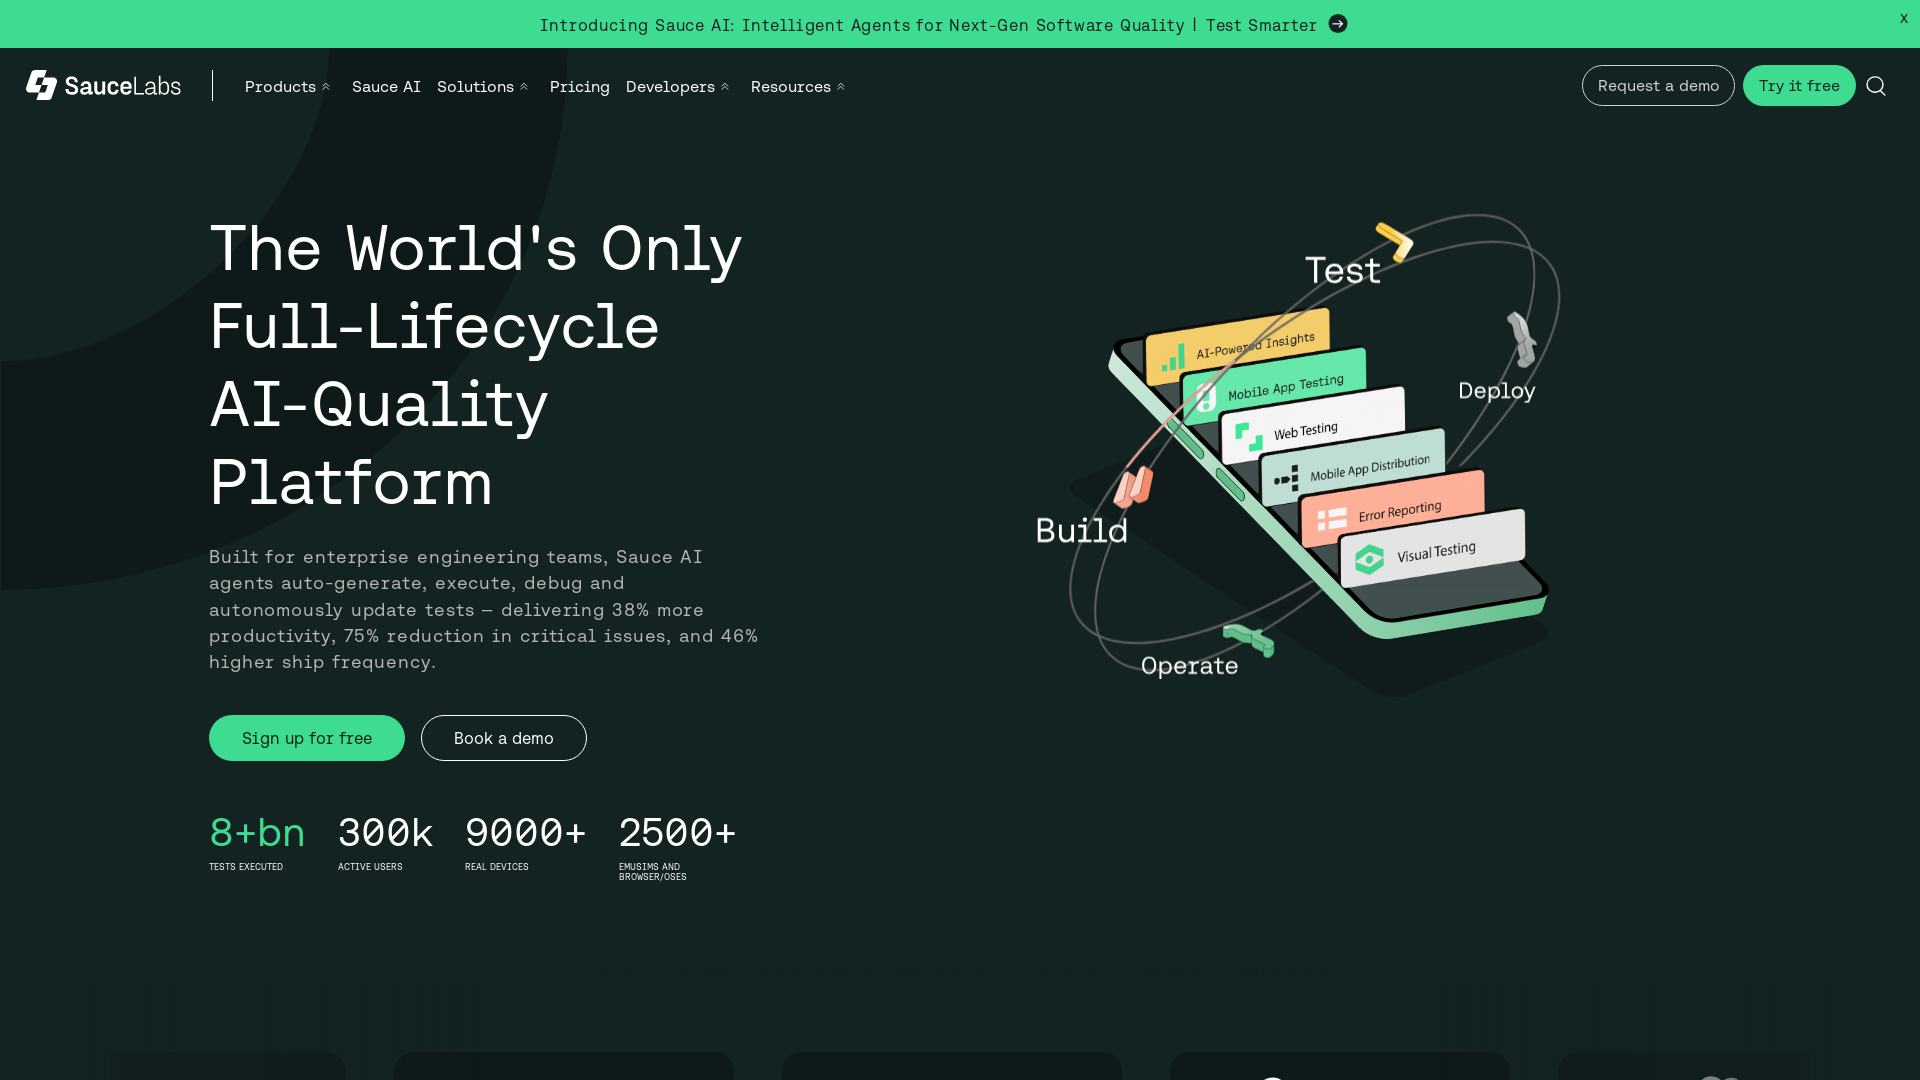

Page fully loaded (domcontentloaded event)
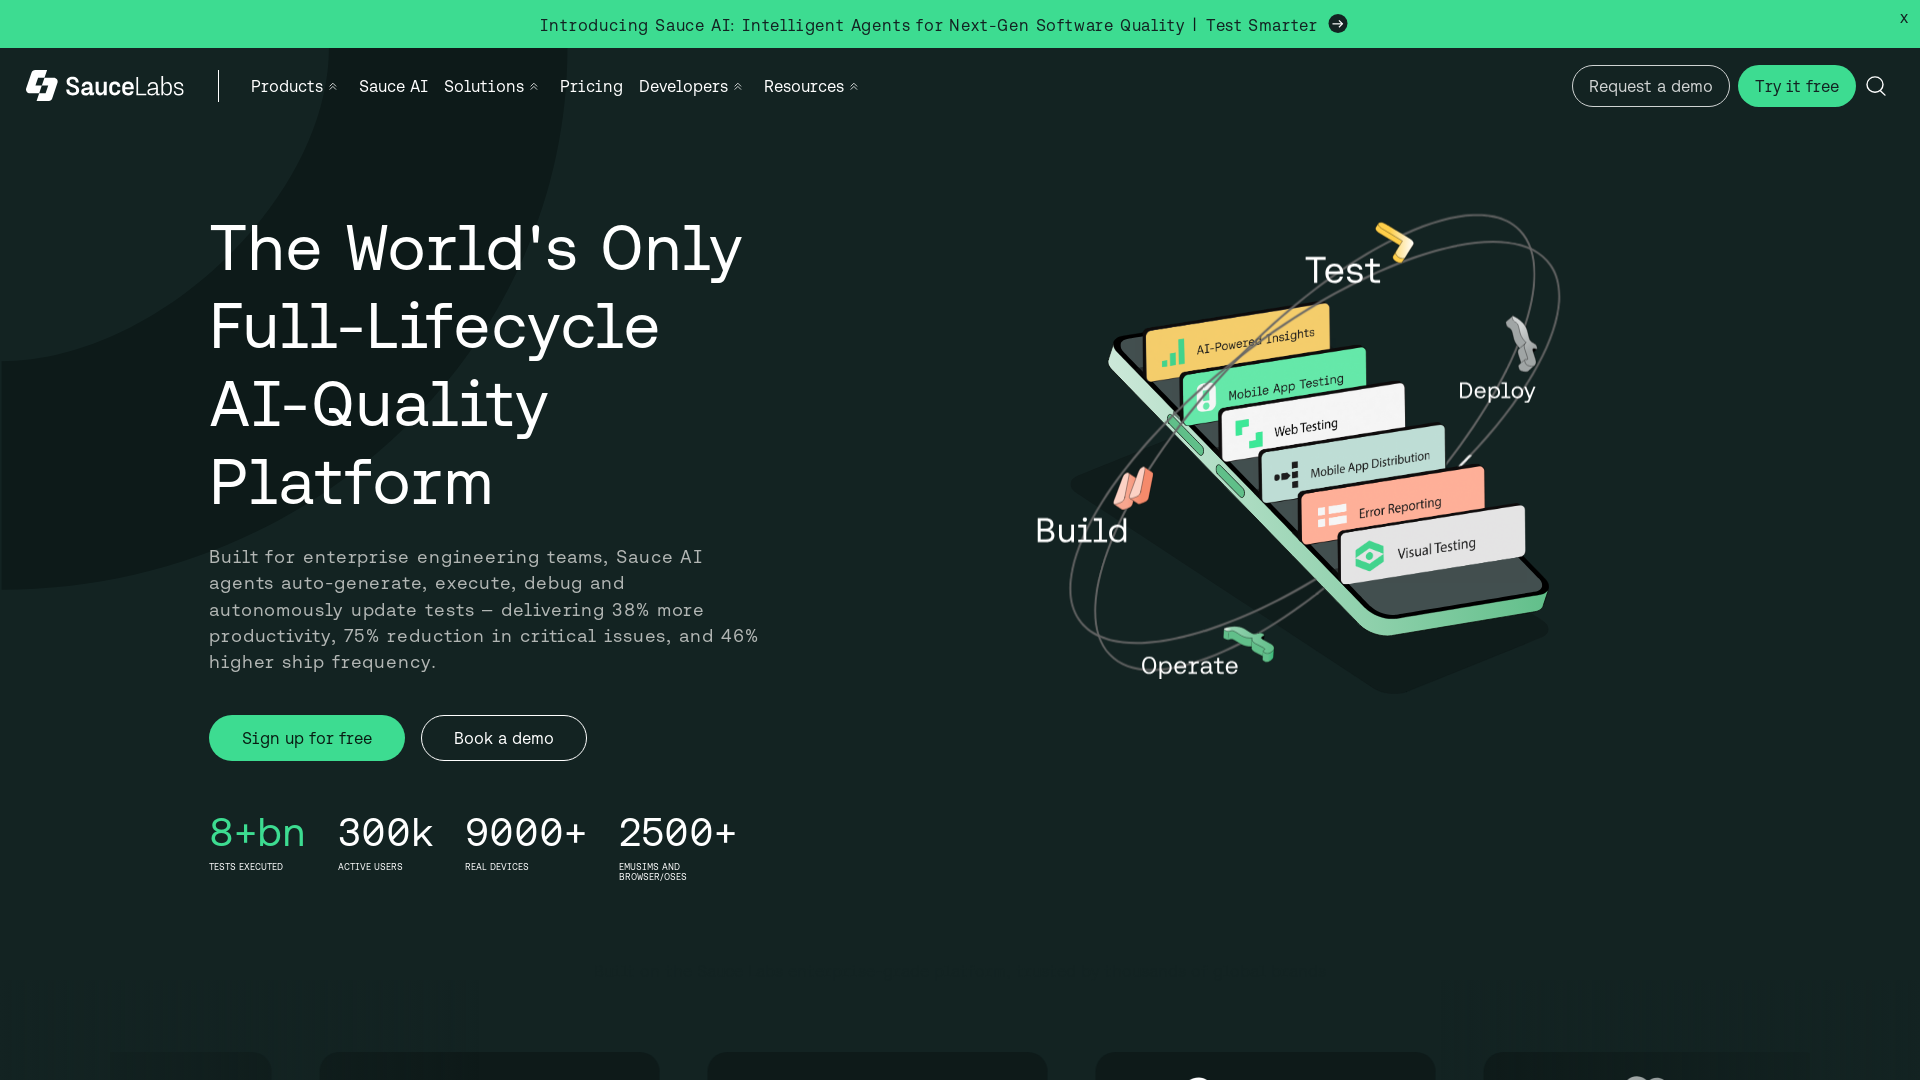

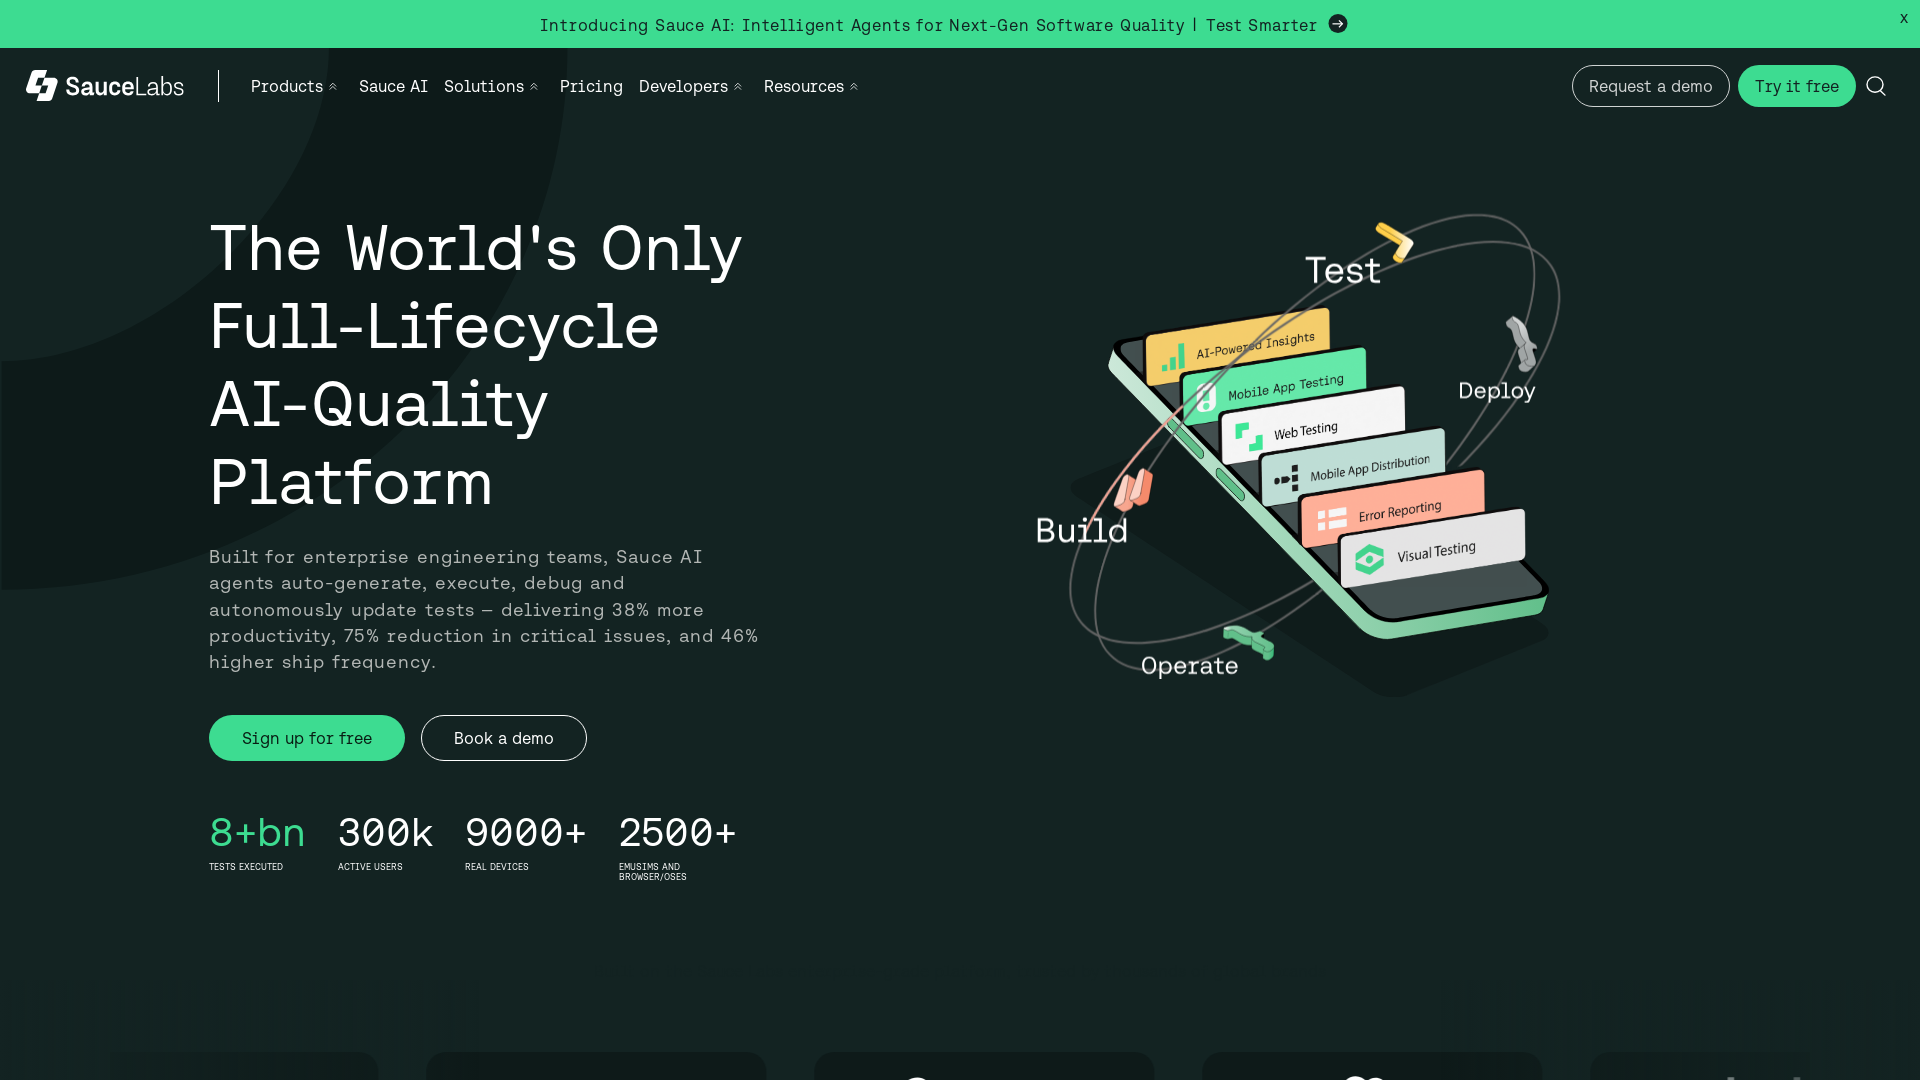